Tests JavaScript prompt dialog by entering text and accepting the prompt to verify the entered text is displayed

Starting URL: https://the-internet.herokuapp.com/javascript_alerts

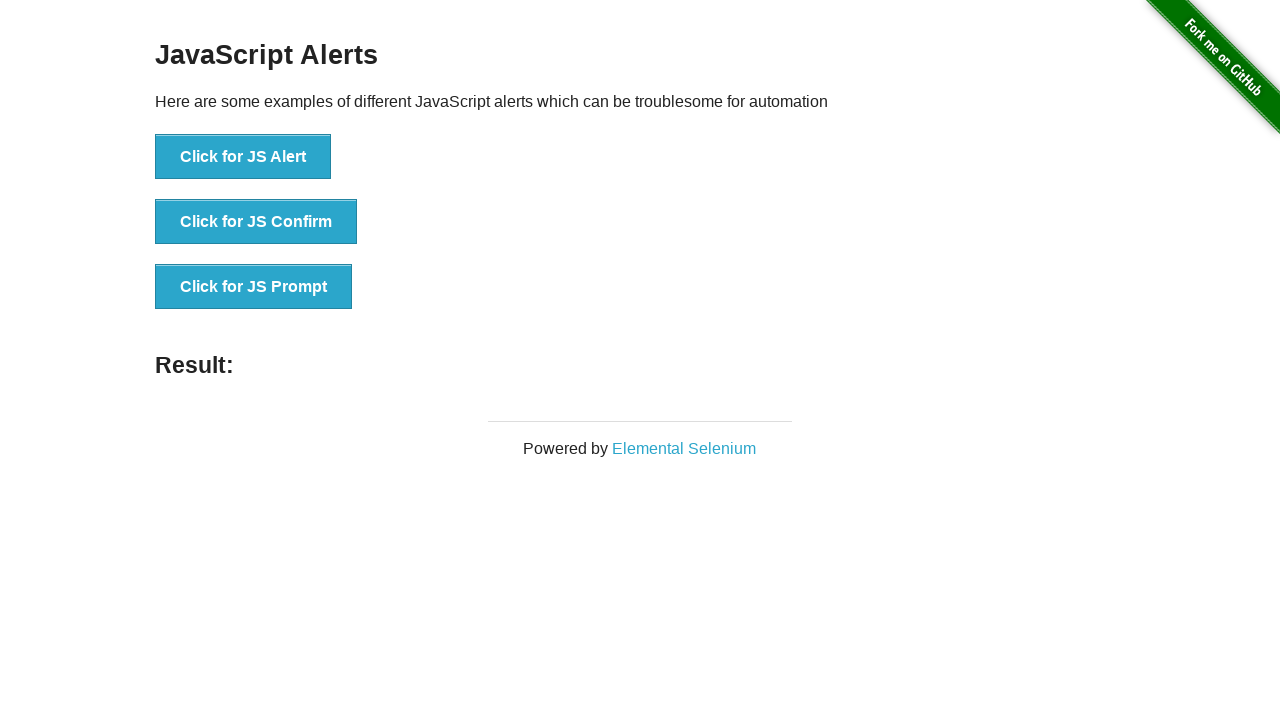

Set up dialog handler to accept prompt with text 'TestUser123'
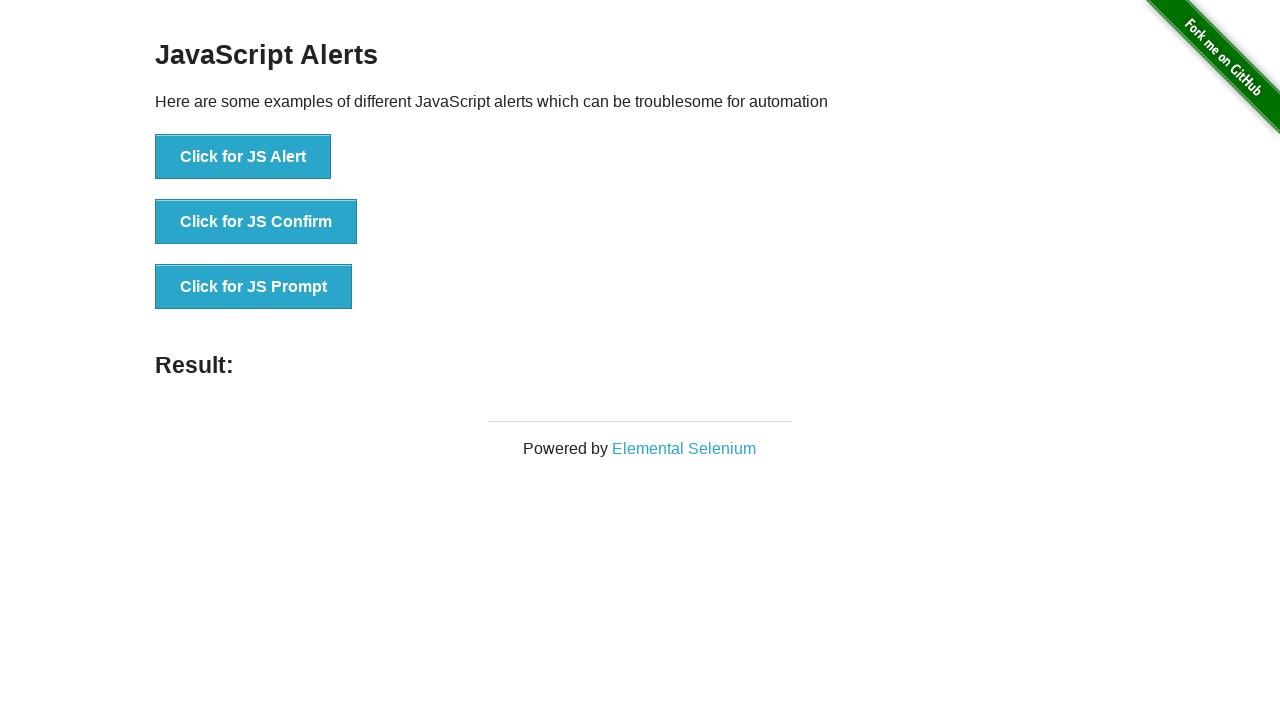

Clicked the 'Click for JS Prompt' button to trigger JavaScript prompt dialog at (254, 287) on xpath=//button[contains(text(), 'Click for JS Prompt')]
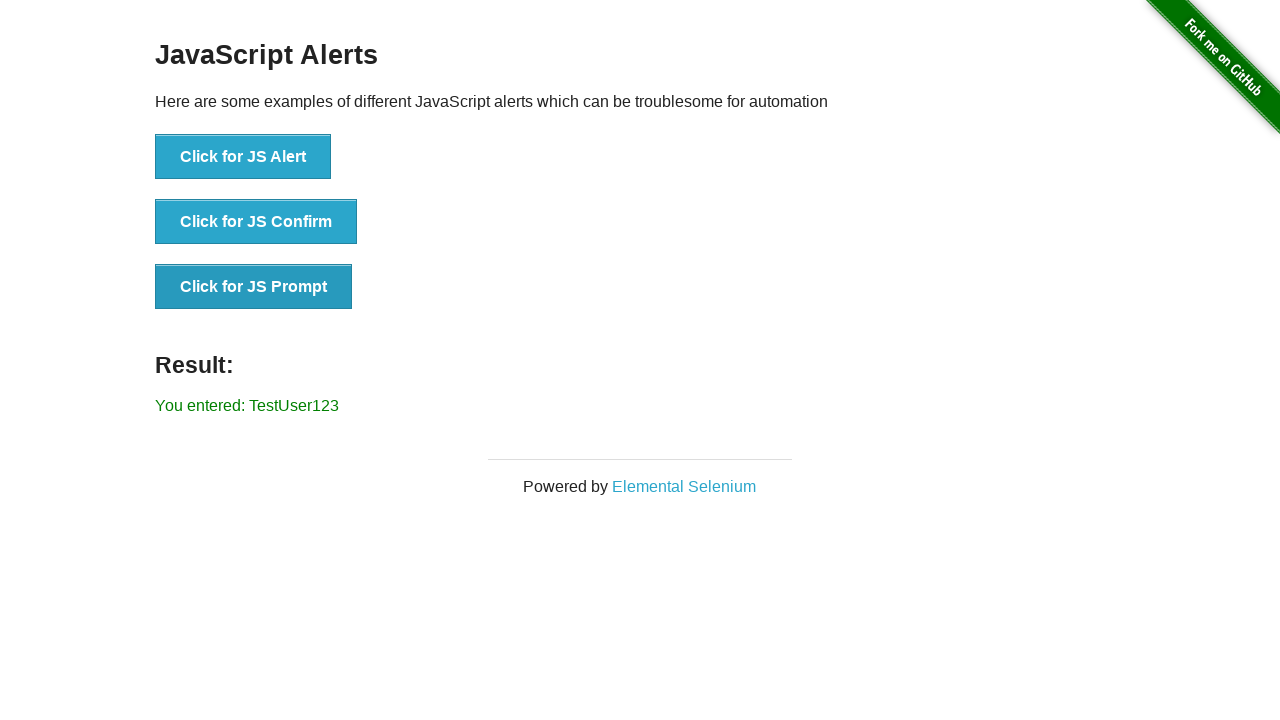

Located result element displaying prompt response
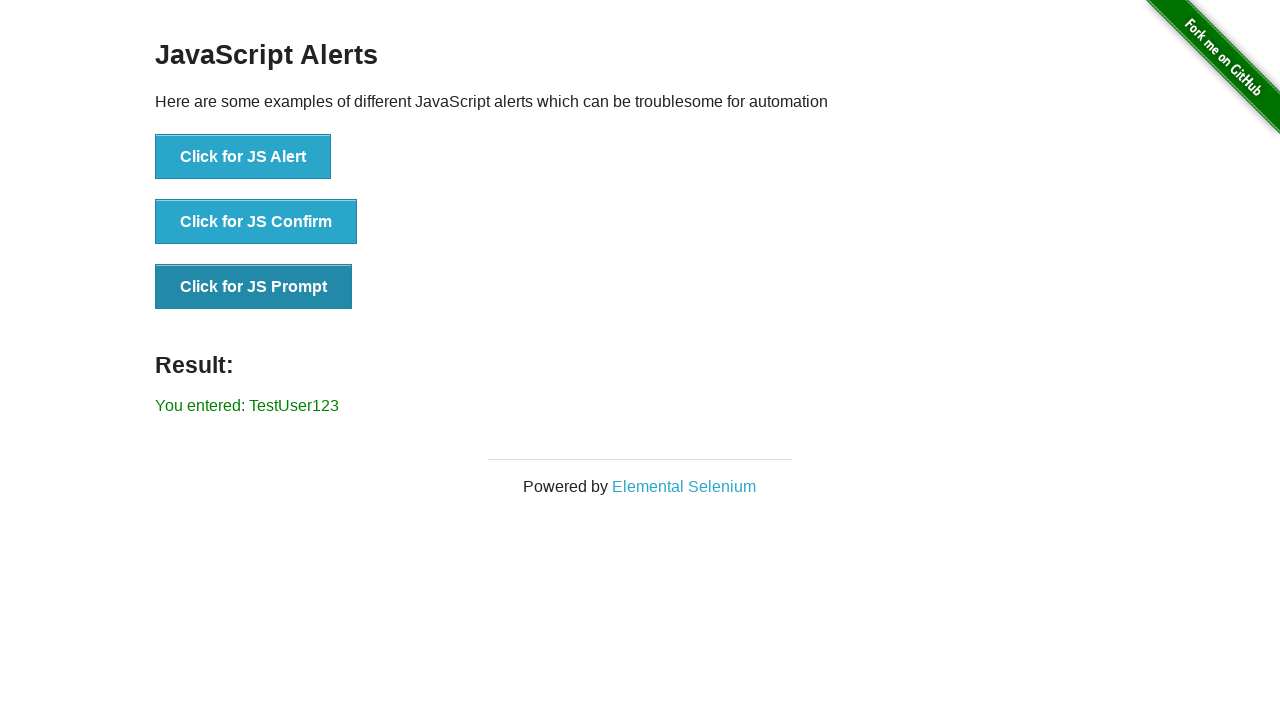

Verified that entered text 'TestUser123' is correctly displayed in result
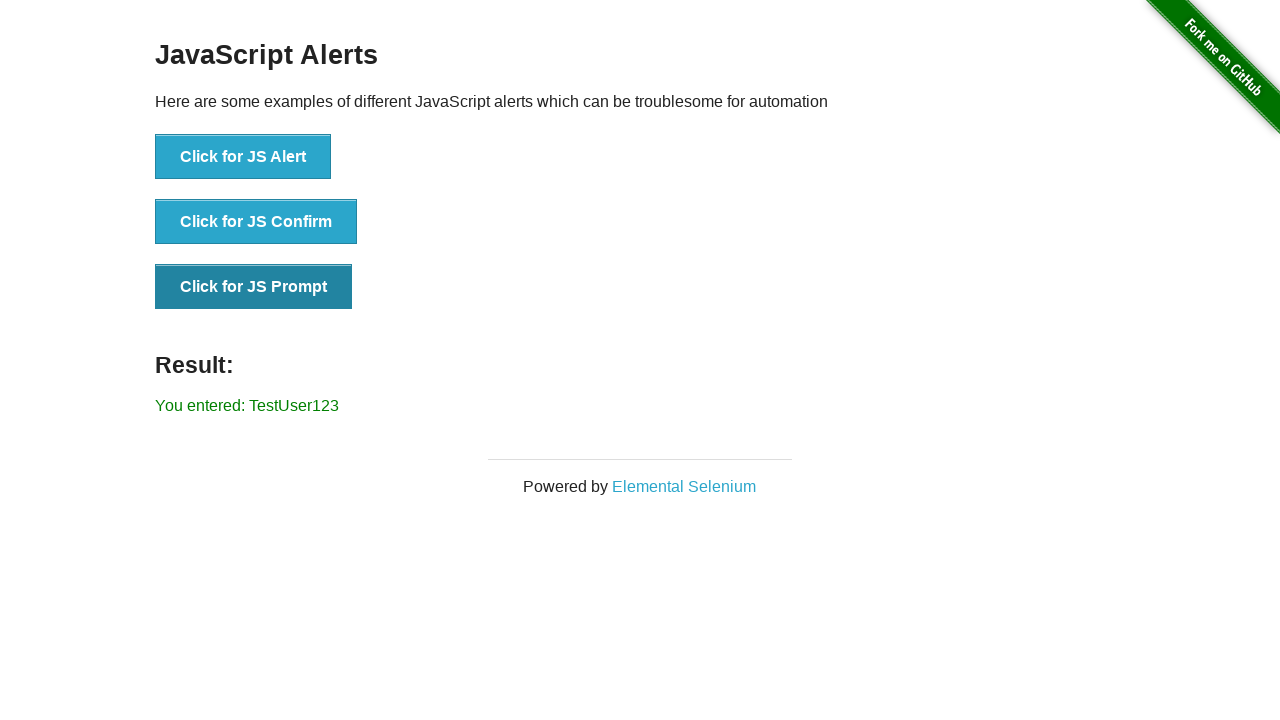

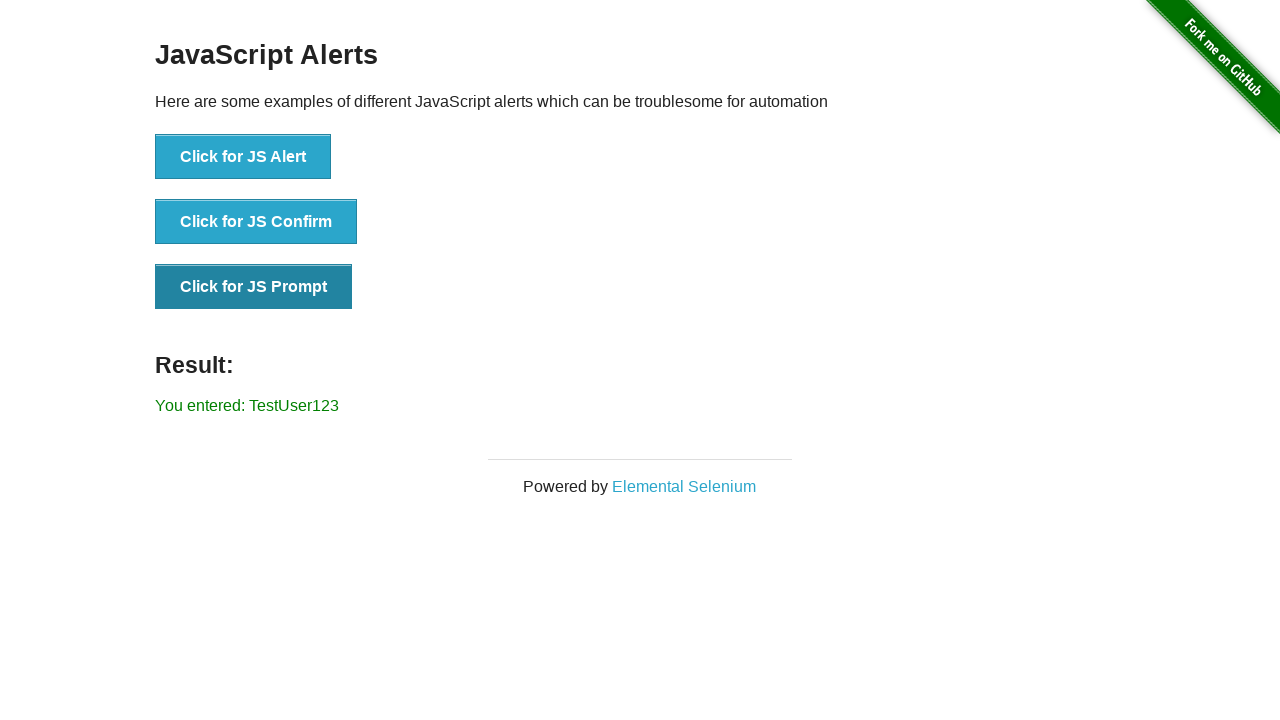